Tests dropdown selection functionality by navigating to a dropdown page and selecting an option from the dropdown menu

Starting URL: https://the-internet.herokuapp.com/dropdown

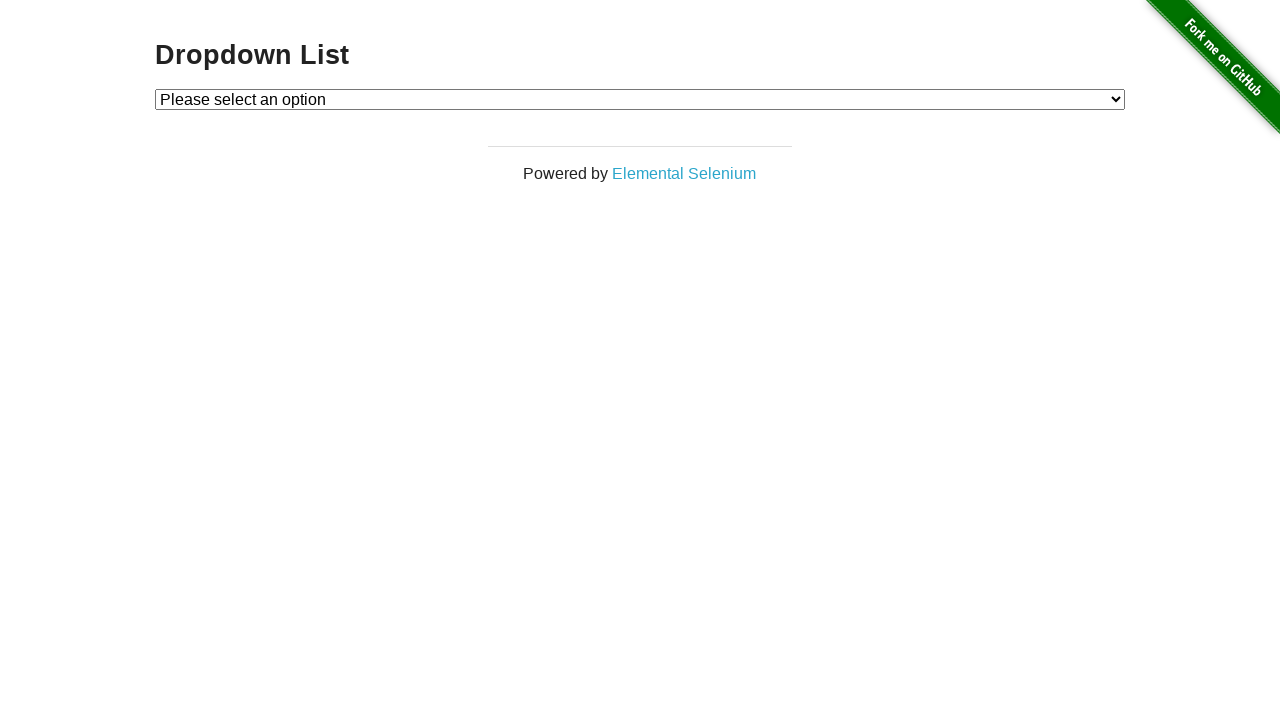

Selected 'Option 2' from the dropdown menu on #dropdown
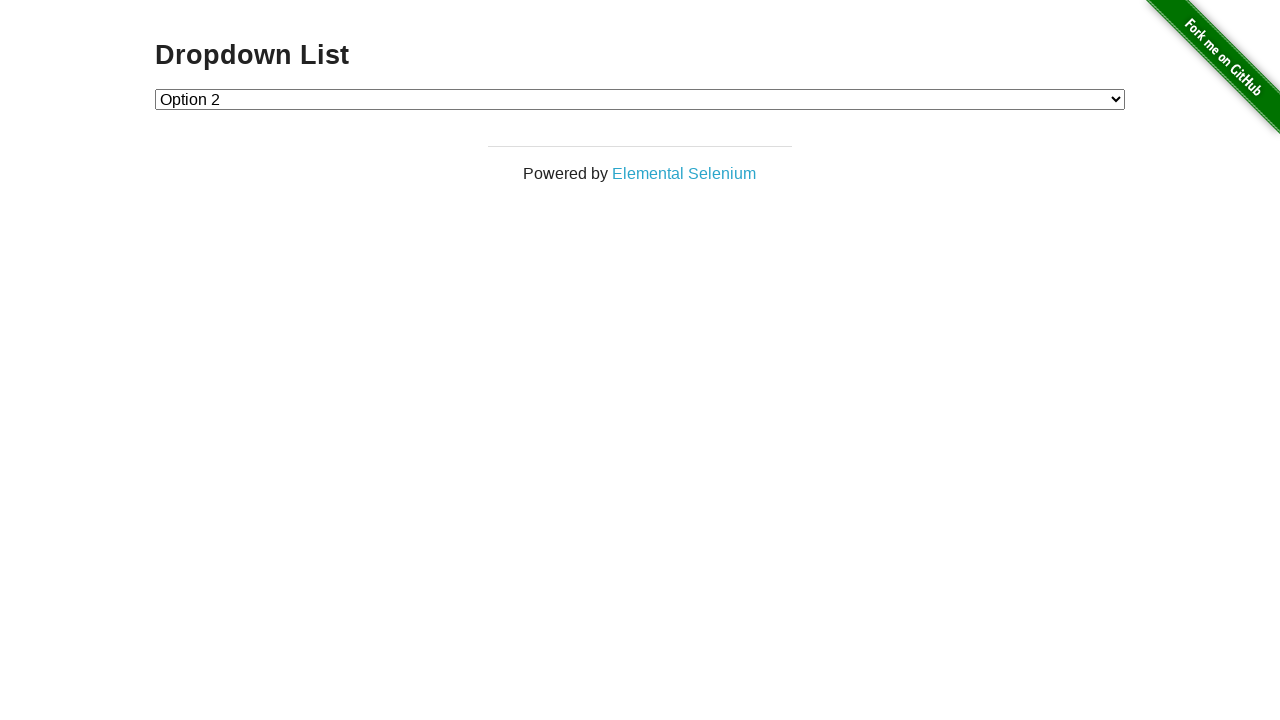

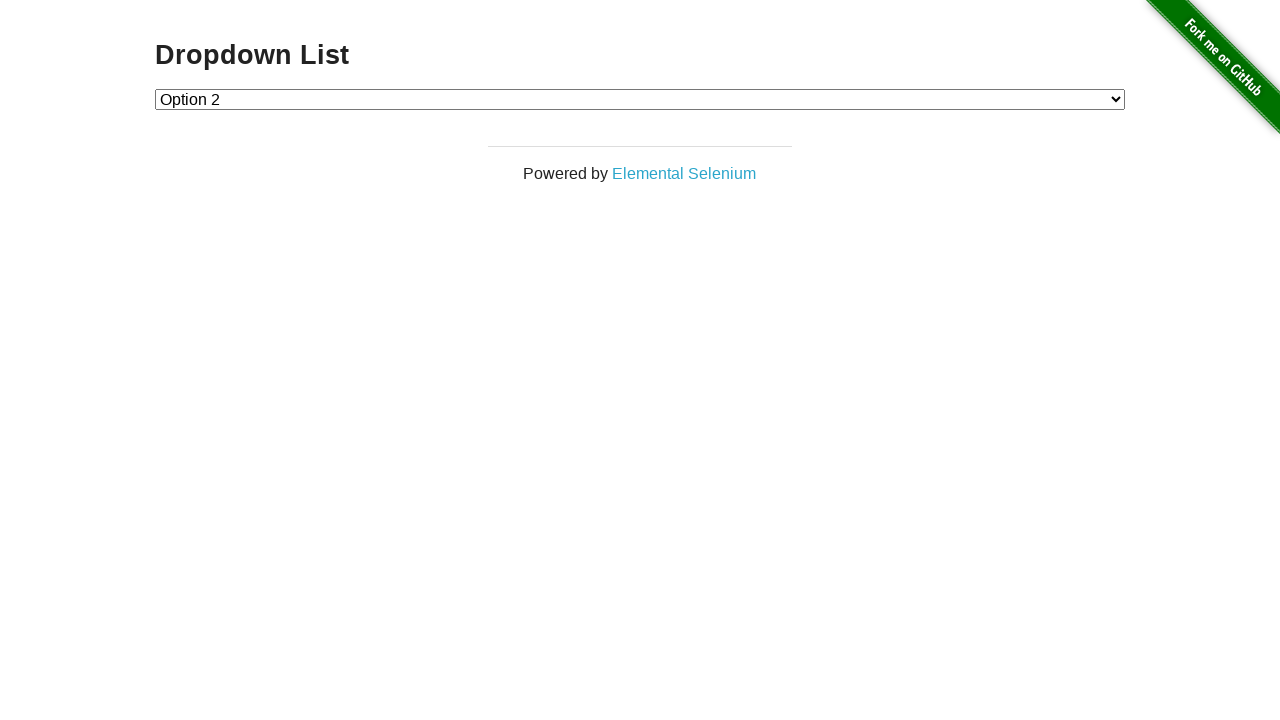